Tests that new todo items are appended to the bottom of the list by creating 3 items and verifying the count

Starting URL: https://demo.playwright.dev/todomvc

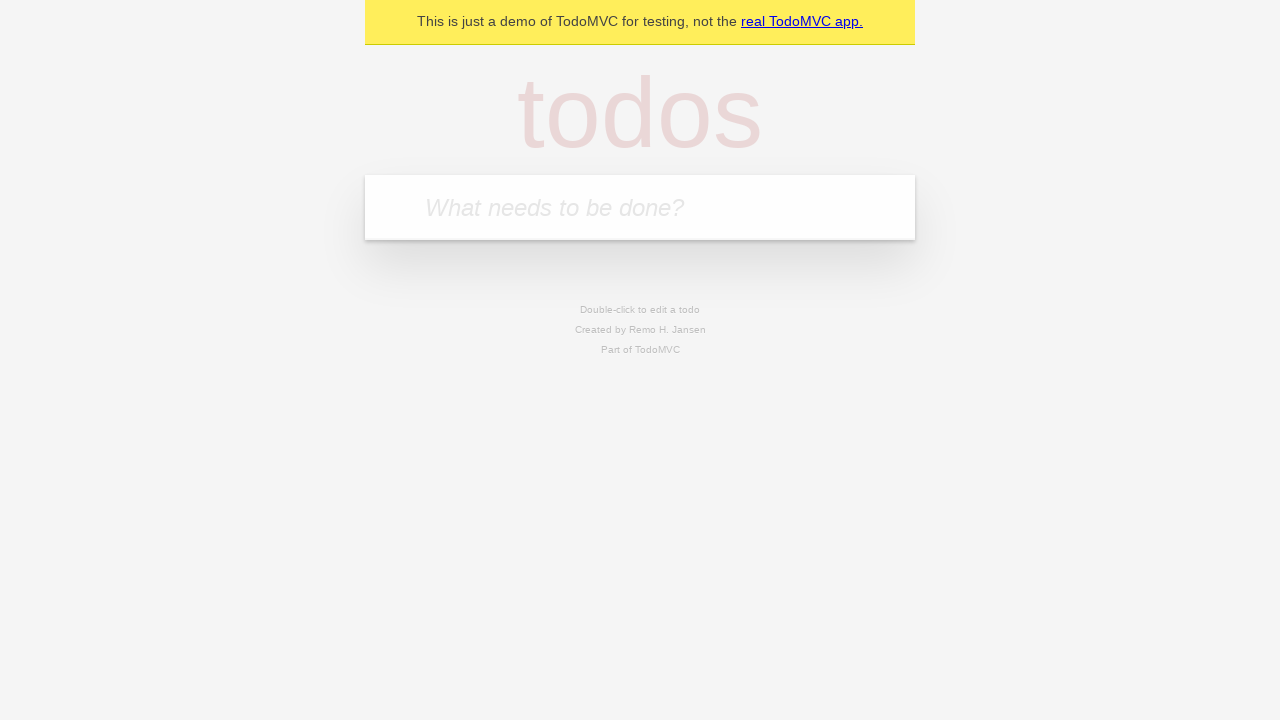

Filled new todo input with 'buy some cheese' on .new-todo
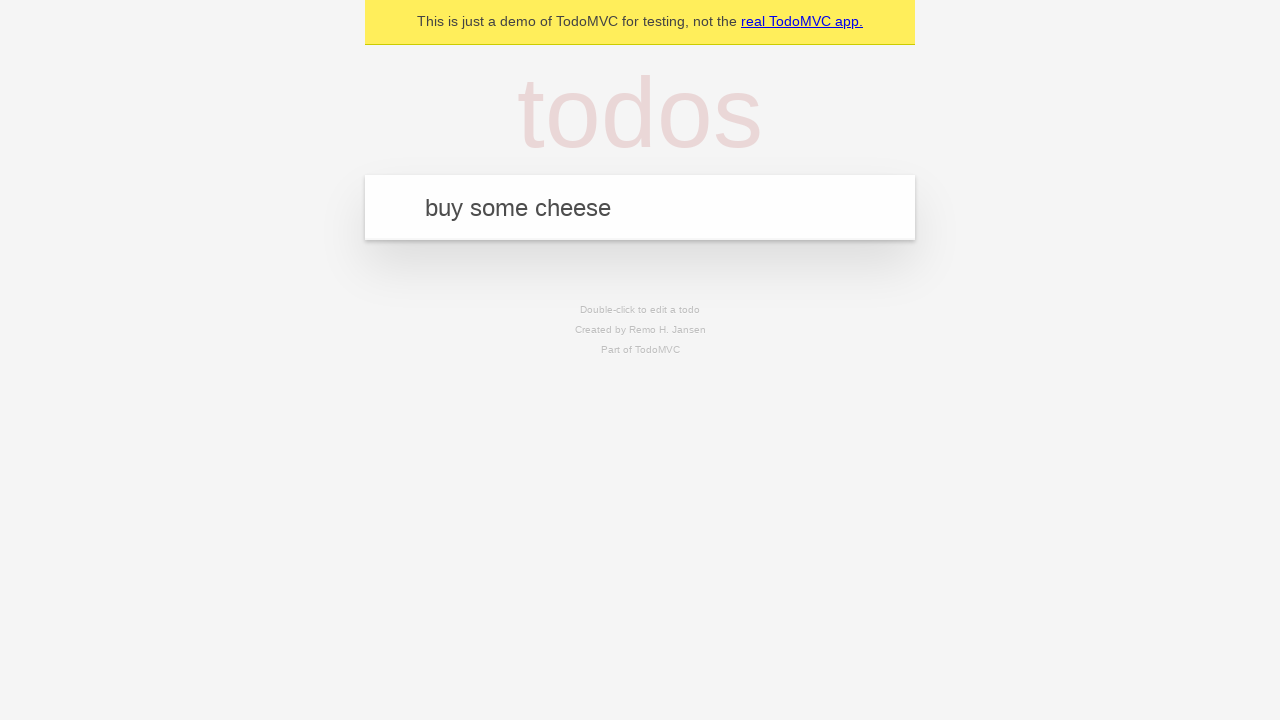

Pressed Enter to create first todo item on .new-todo
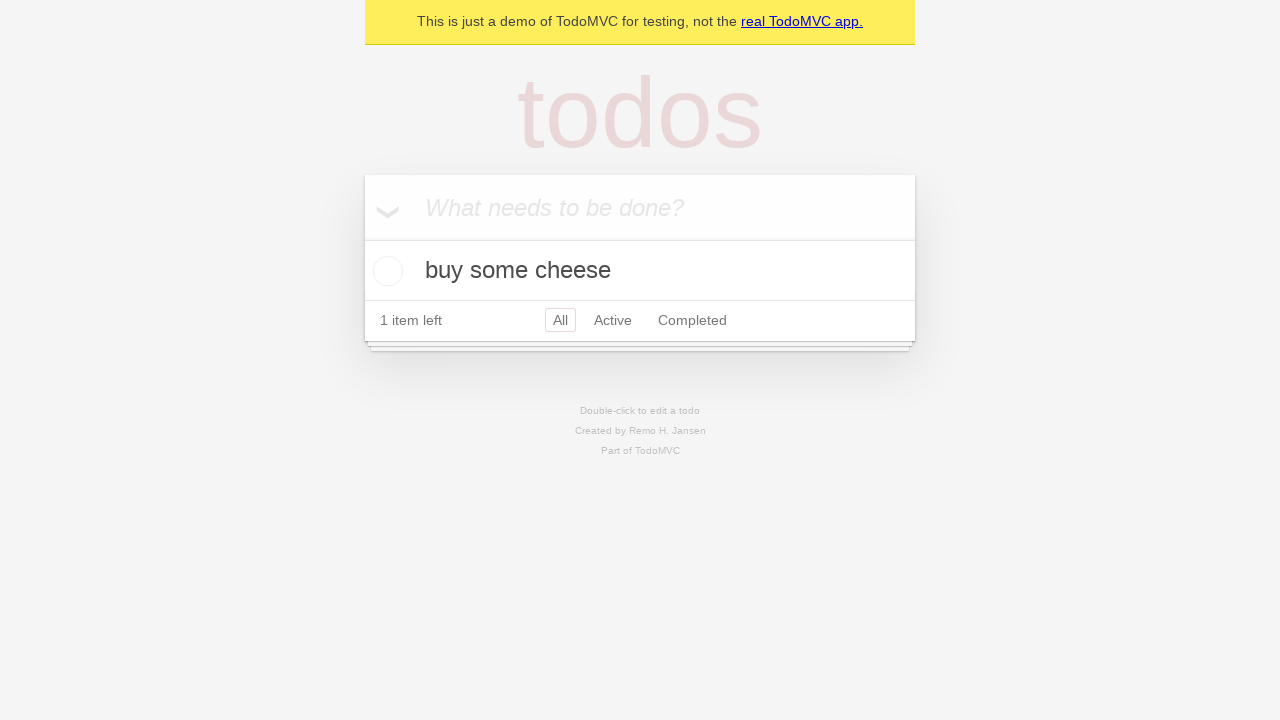

Filled new todo input with 'feed the cat' on .new-todo
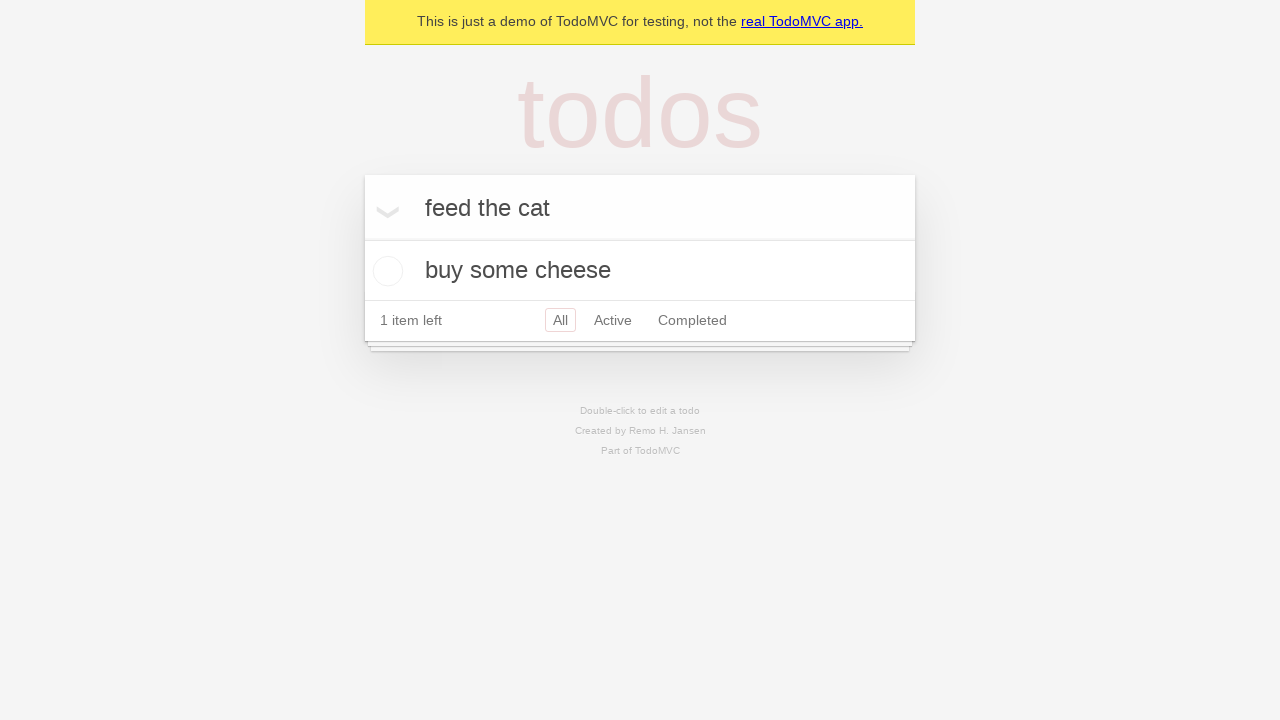

Pressed Enter to create second todo item on .new-todo
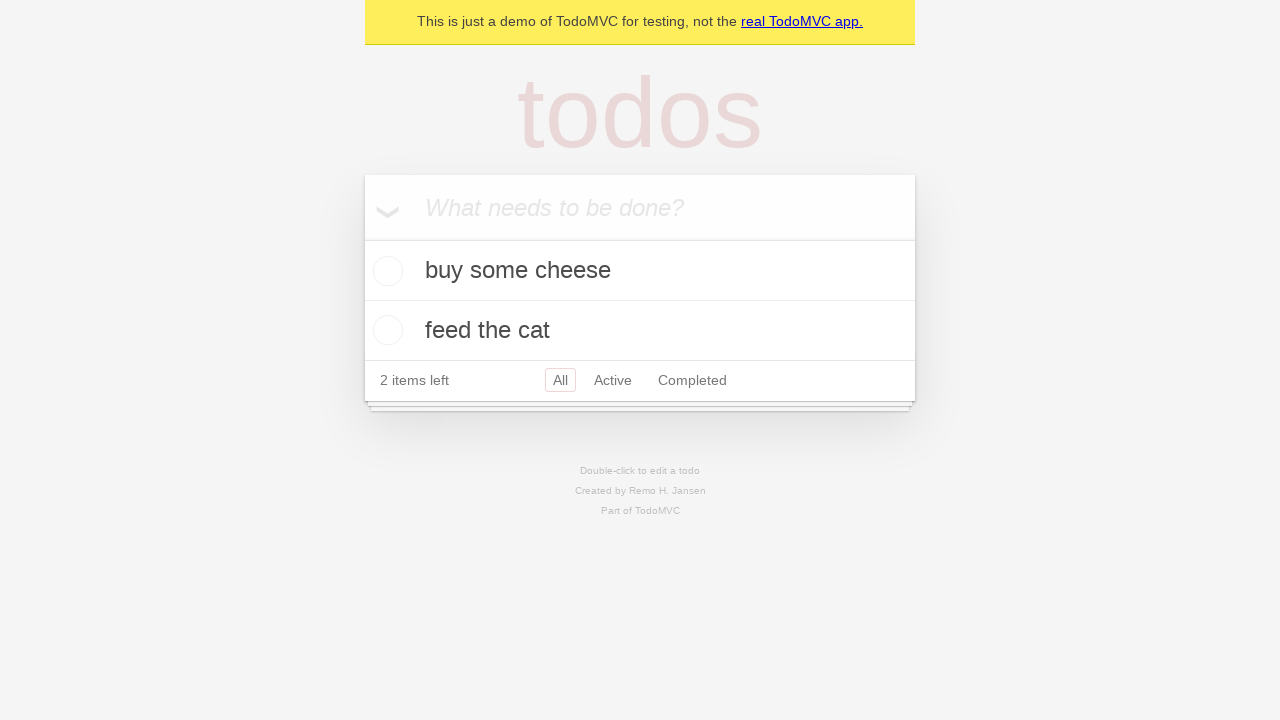

Filled new todo input with 'book a doctors appointment' on .new-todo
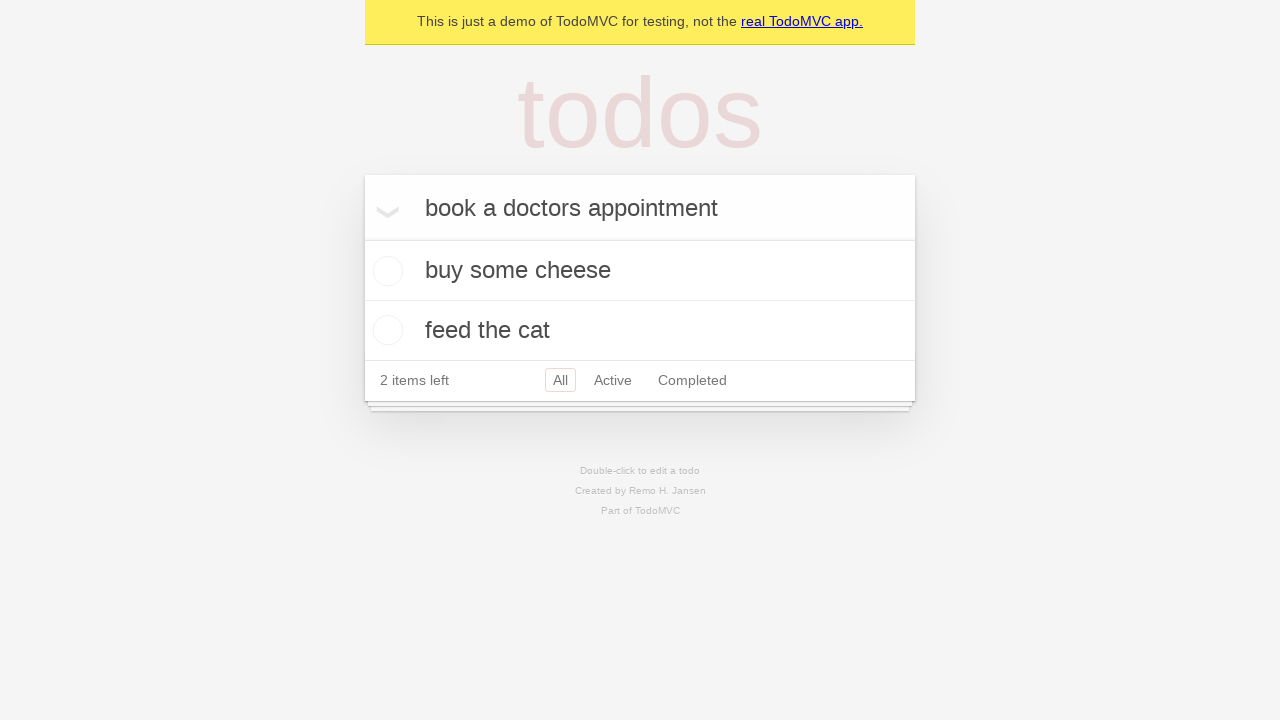

Pressed Enter to create third todo item on .new-todo
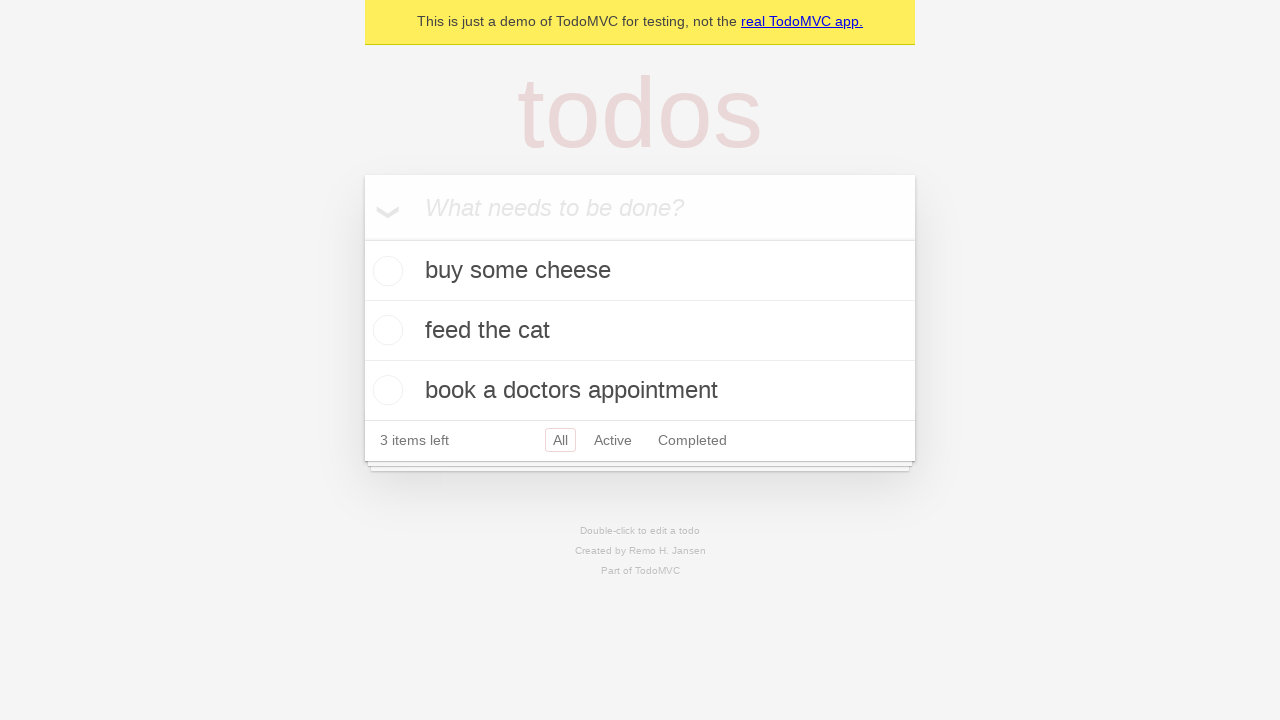

Todo count indicator loaded
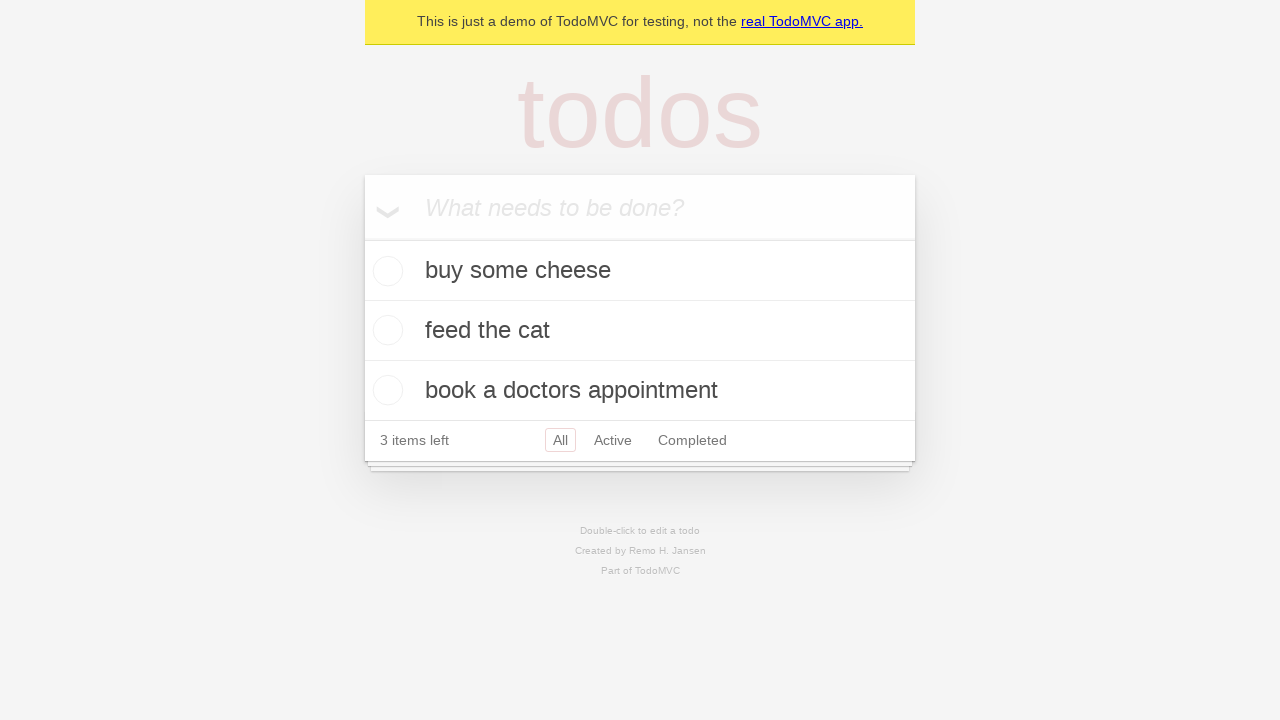

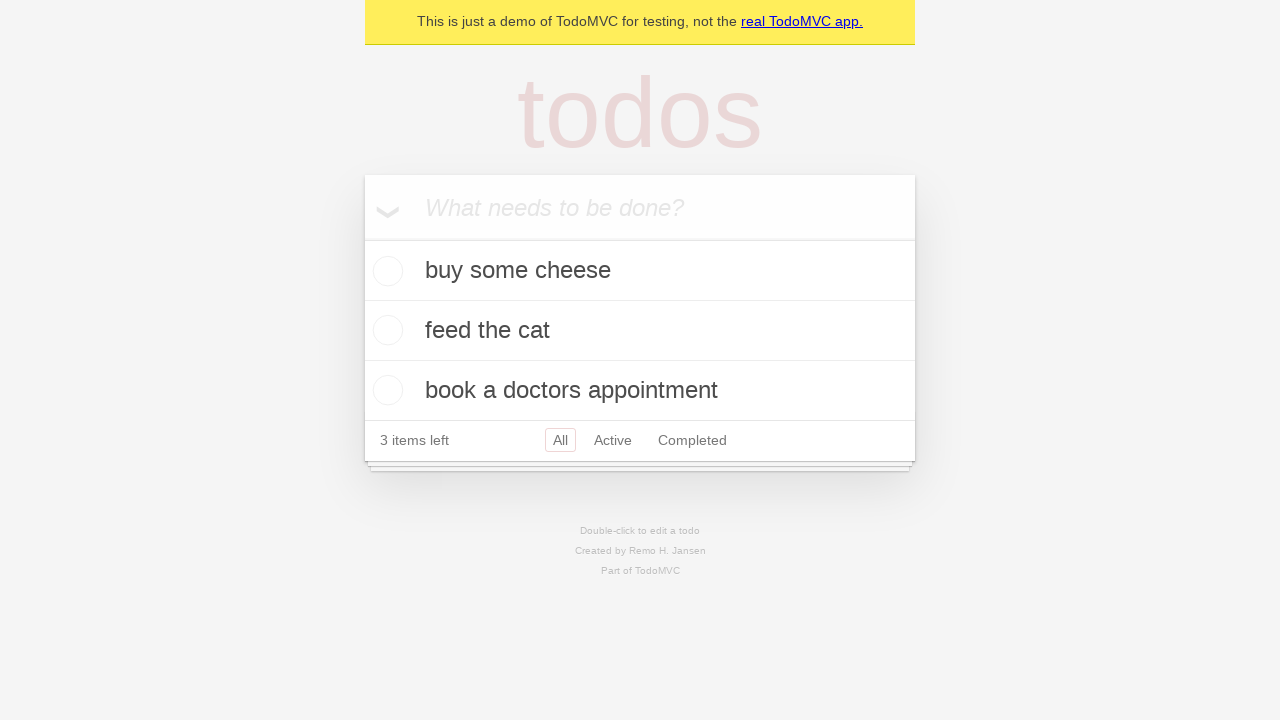